Tests iframe interaction by switching to an iframe and clicking a button within it on the W3Schools JavaScript tryit editor page

Starting URL: https://www.w3schools.com/js/tryit.asp?filename=tryjs_myfirst

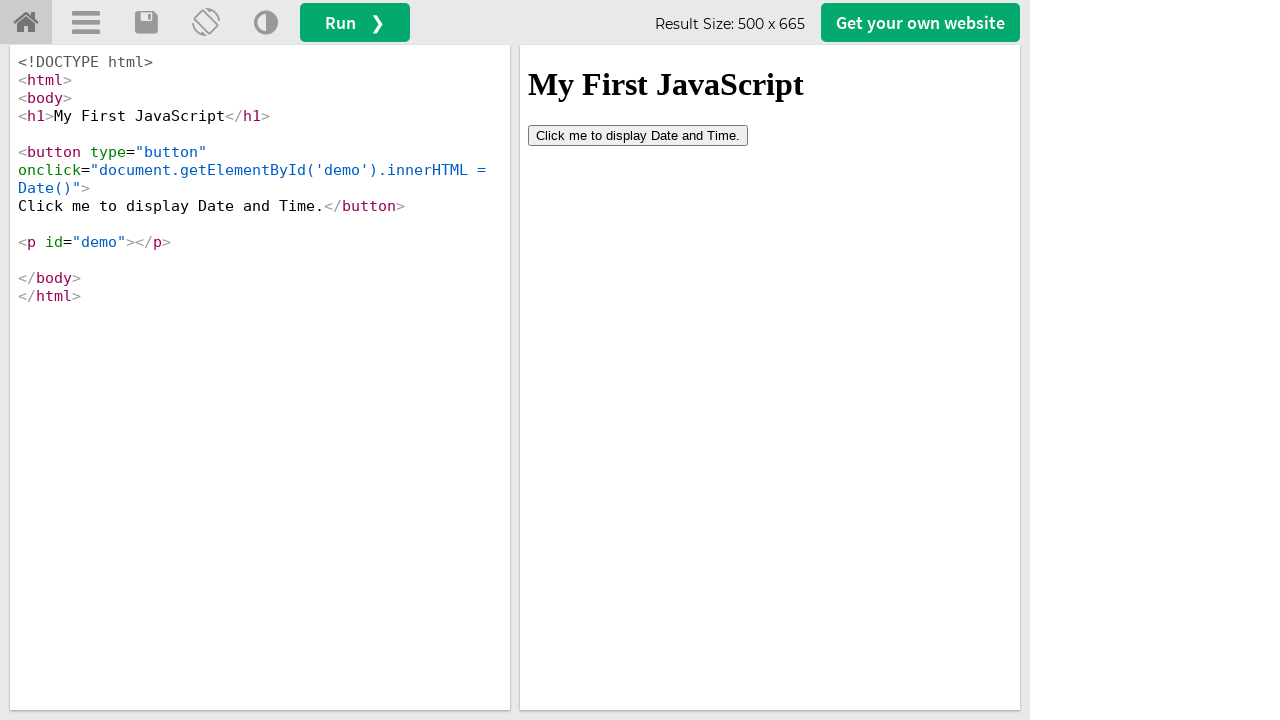

Navigated to W3Schools JavaScript tryit editor page
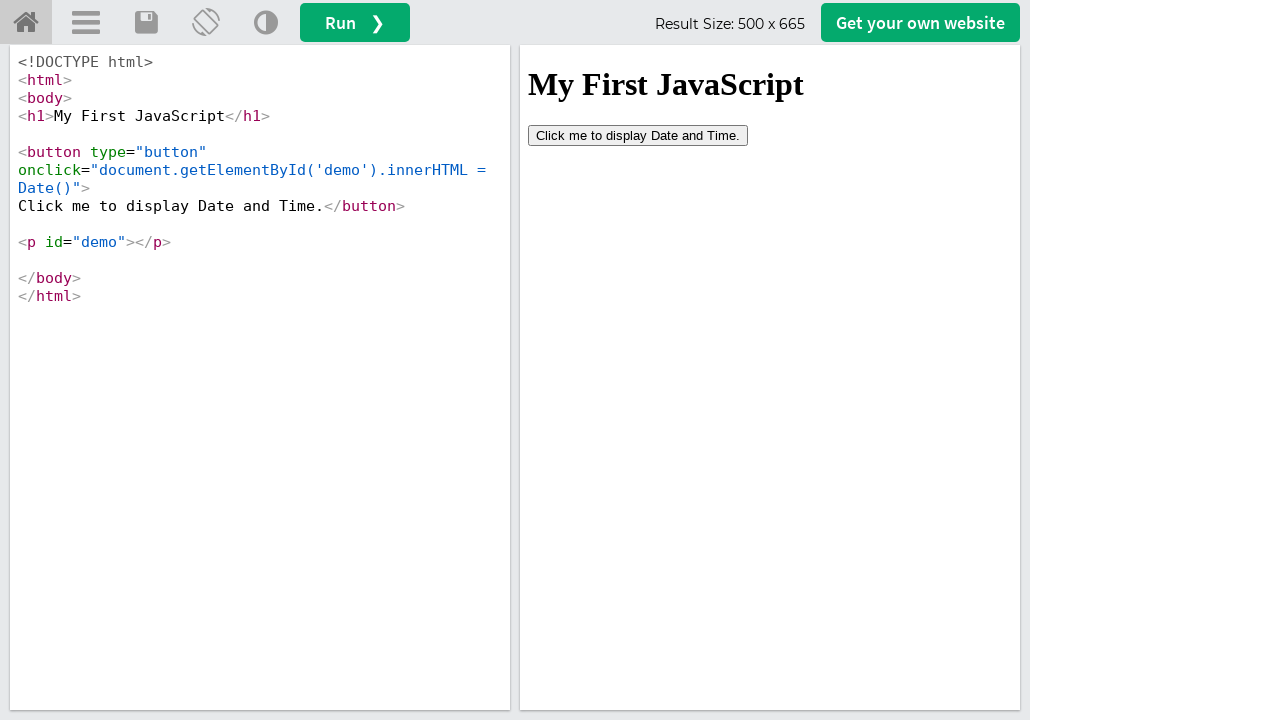

Located iframe with ID 'iframeResult'
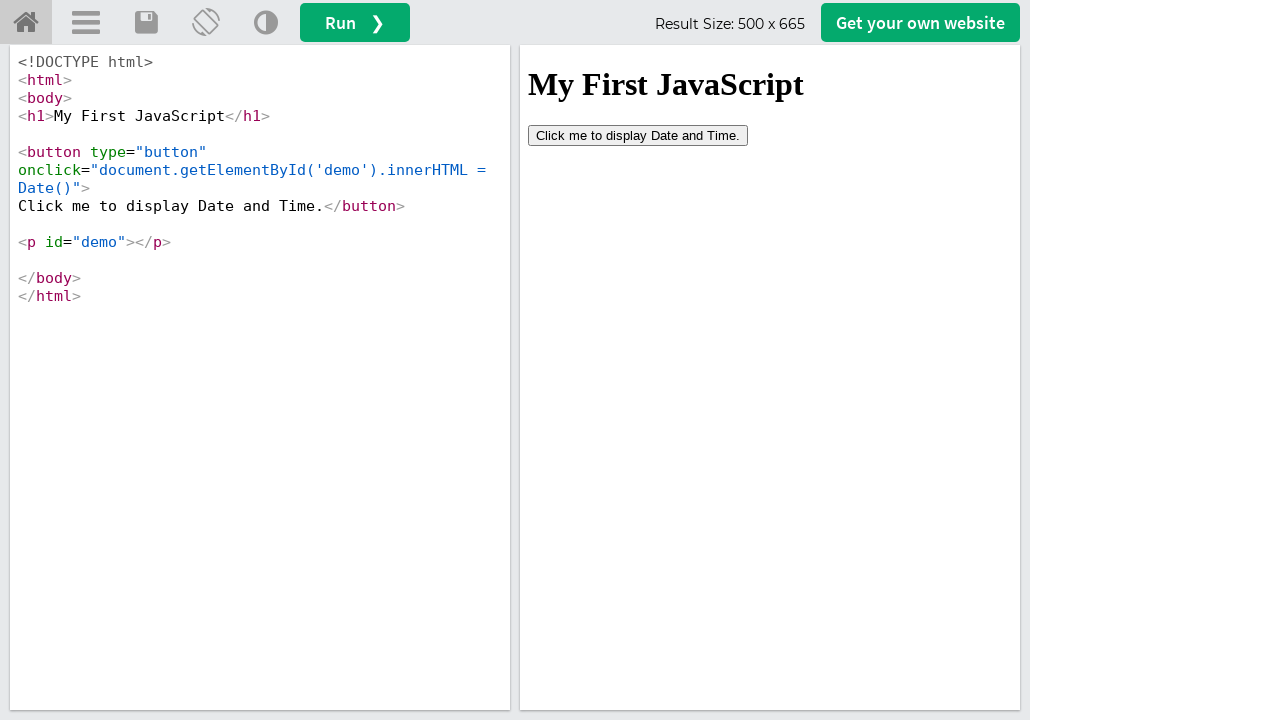

Clicked button within the iframe at (638, 135) on #iframeResult >> internal:control=enter-frame >> button[type='button']
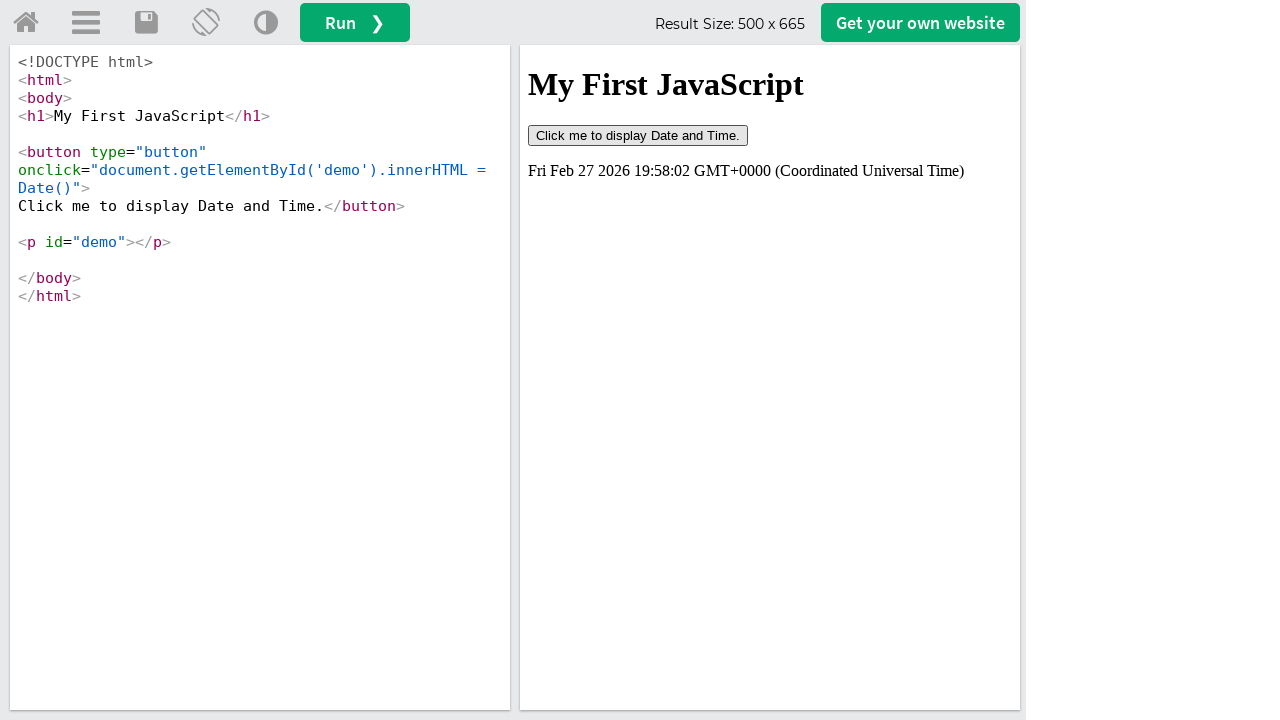

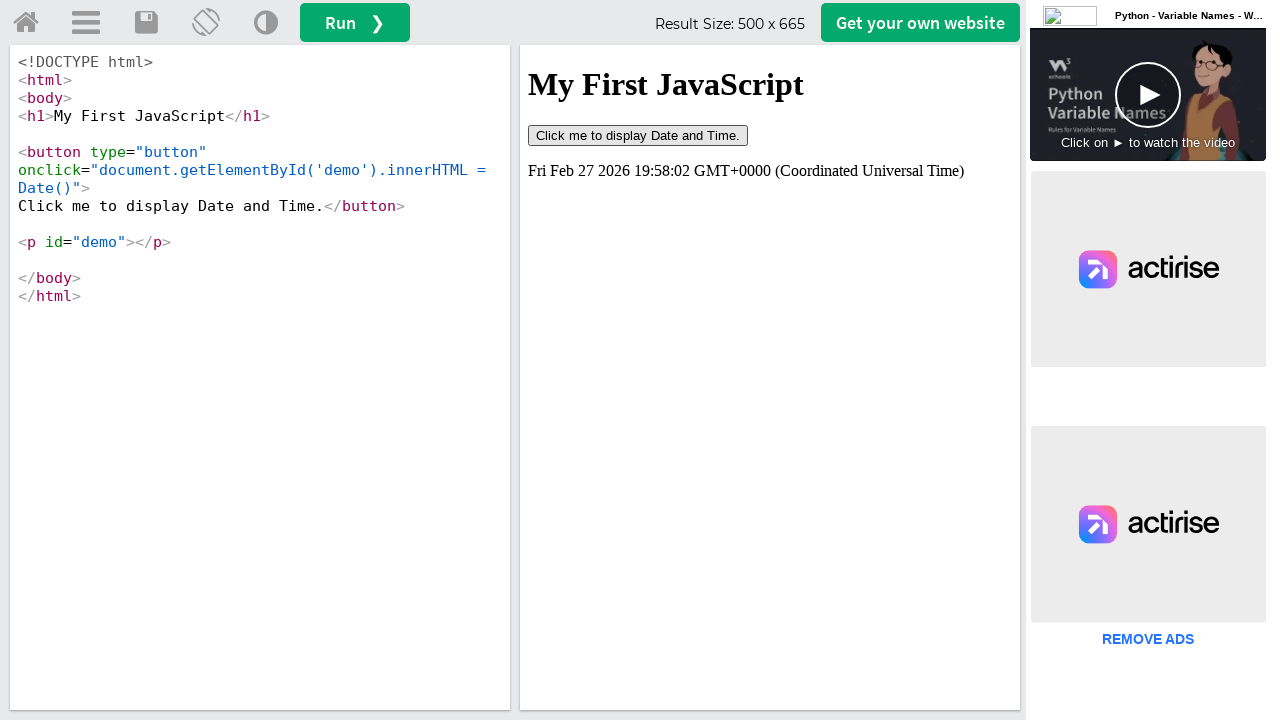